Tests confirmation popup handling by clicking the confirm button and dismissing the confirmation dialog

Starting URL: https://www.tutorialspoint.com/selenium/practice/alerts.php

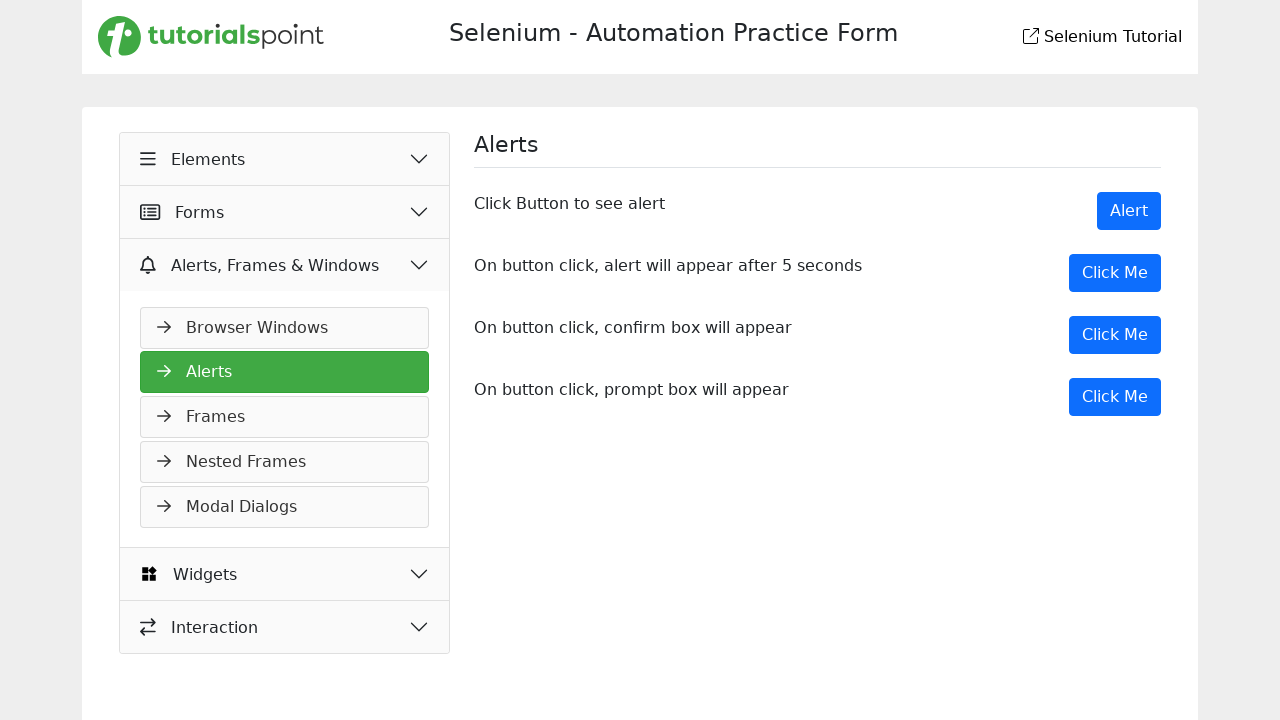

Clicked the confirm button to trigger confirmation dialog at (1115, 335) on xpath=//label[text()='On button click, confirm box will appear']/following-sibli
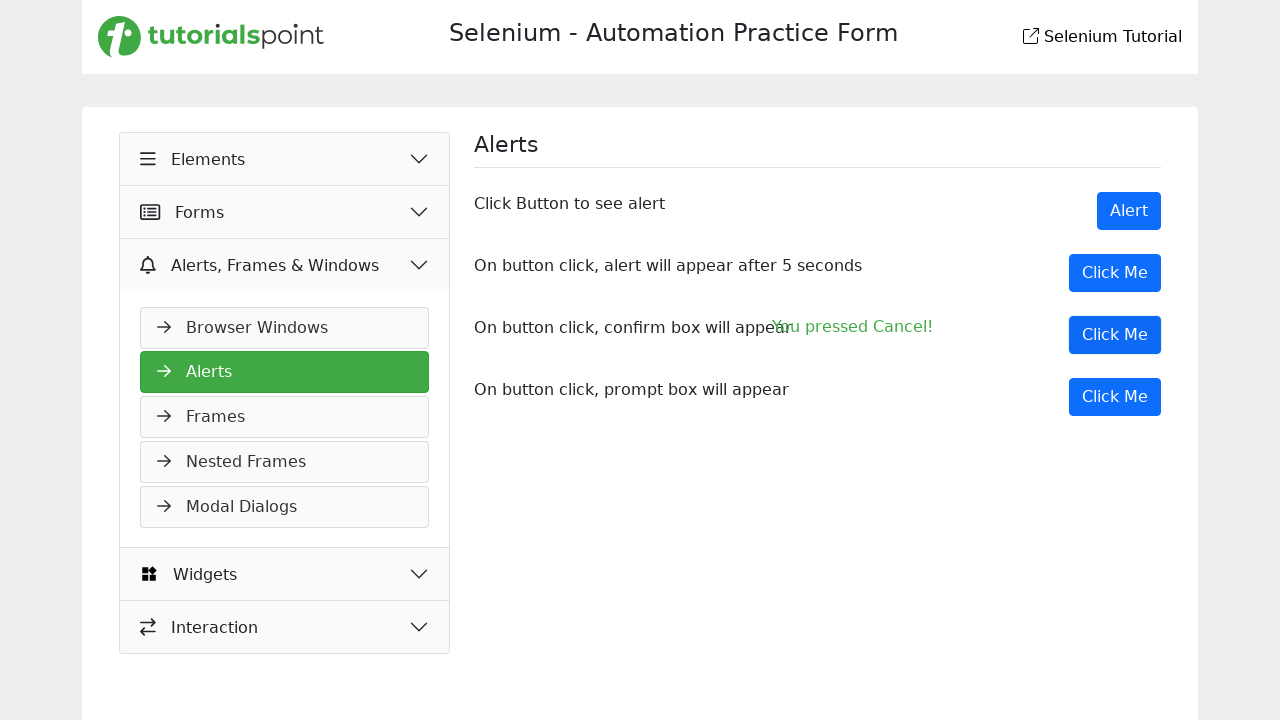

Set up dialog handler to dismiss confirmation popup
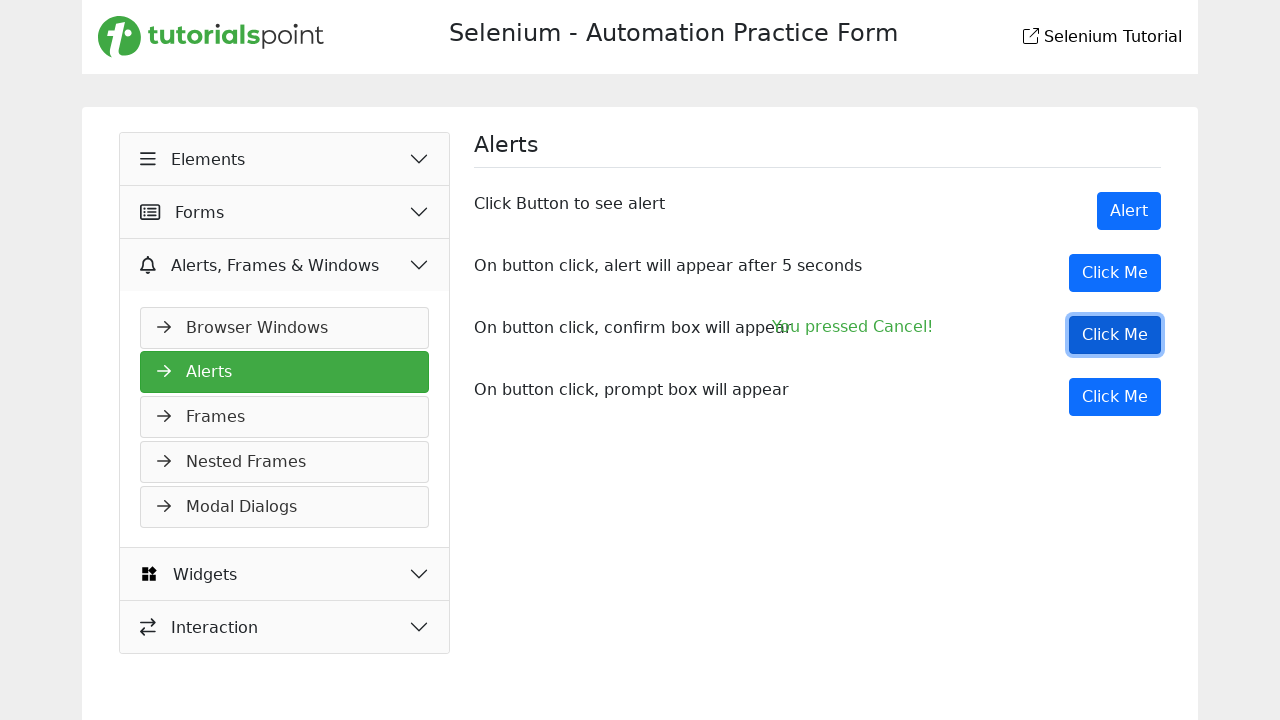

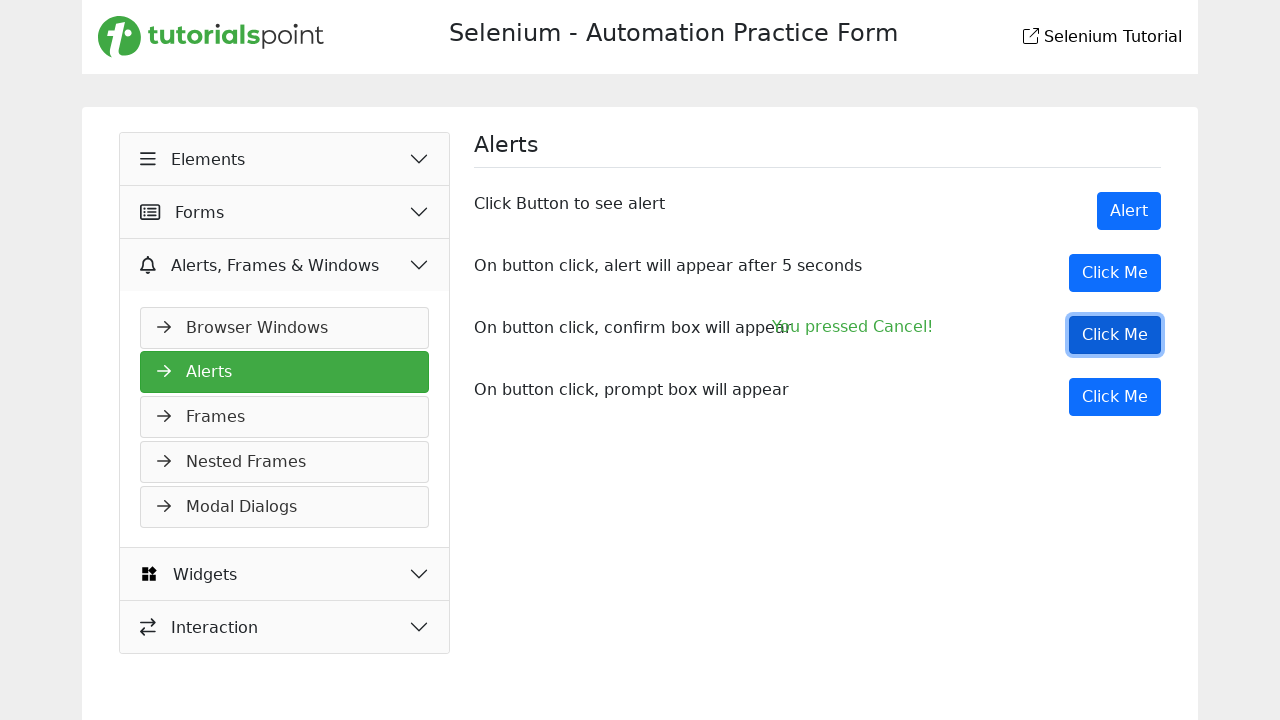